Navigates through League of Legends match pages, expands match details to view player statistics, and verifies that match information is properly displayed

Starting URL: https://lol.inven.co.kr/dataninfo/match/teamList.php?iskin=lol&category2=192&pg=1

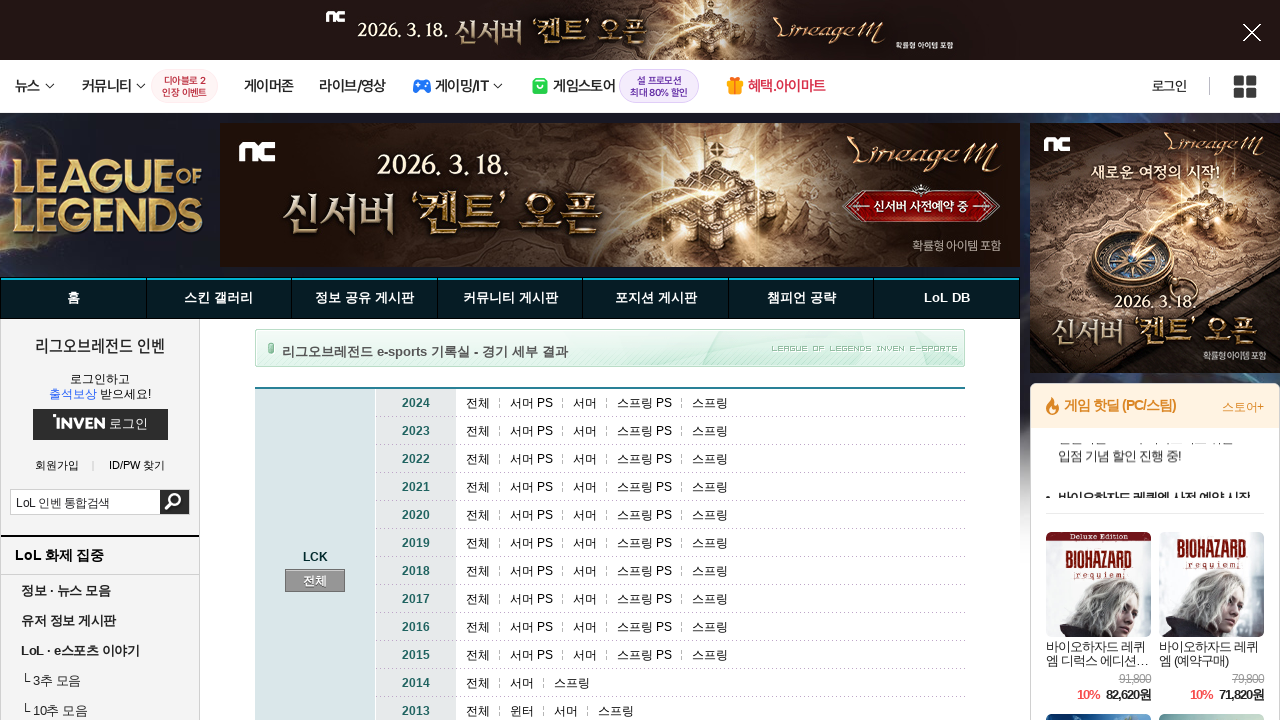

Waited for match frames to load on the page
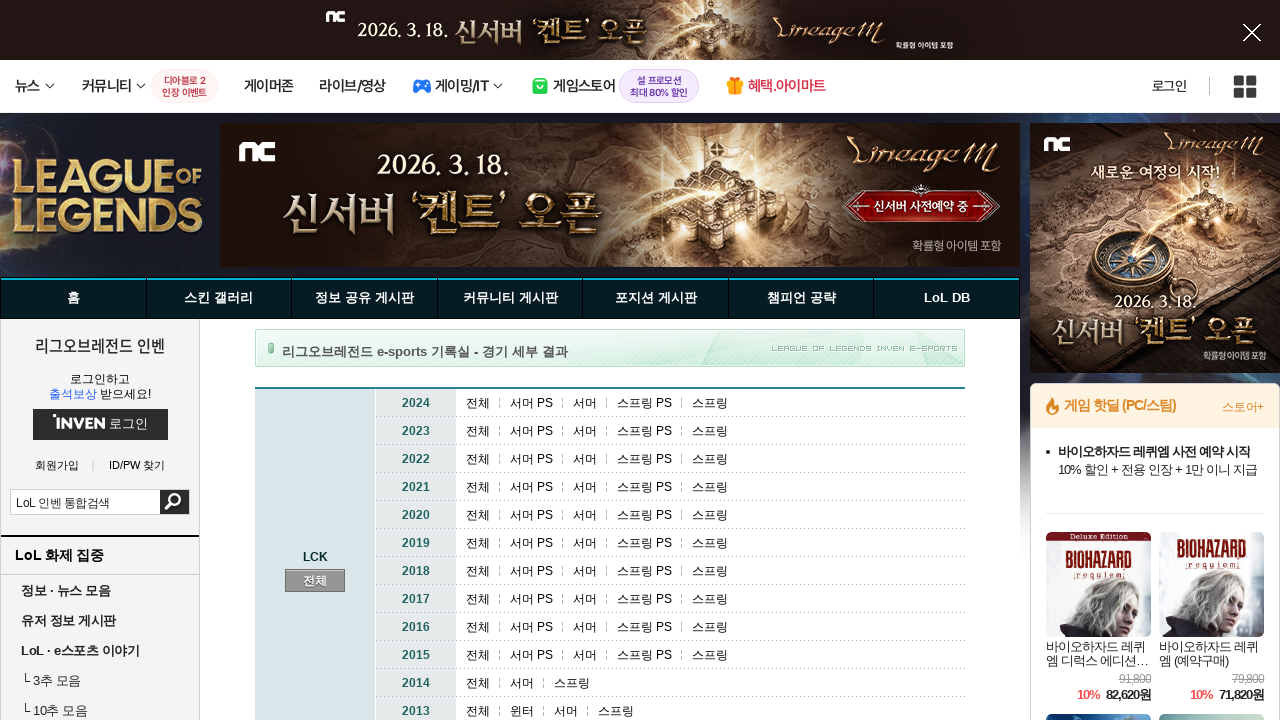

Retrieved all match frame elements from the page
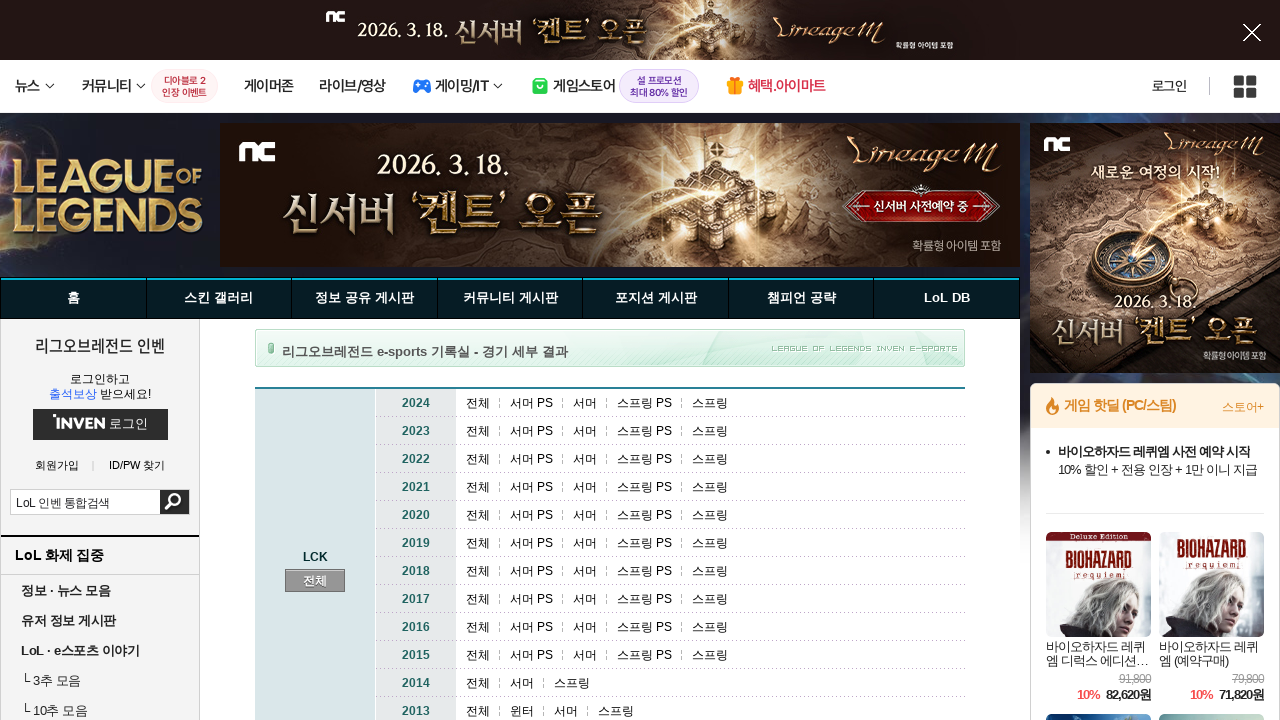

Extracted text content from current match frame
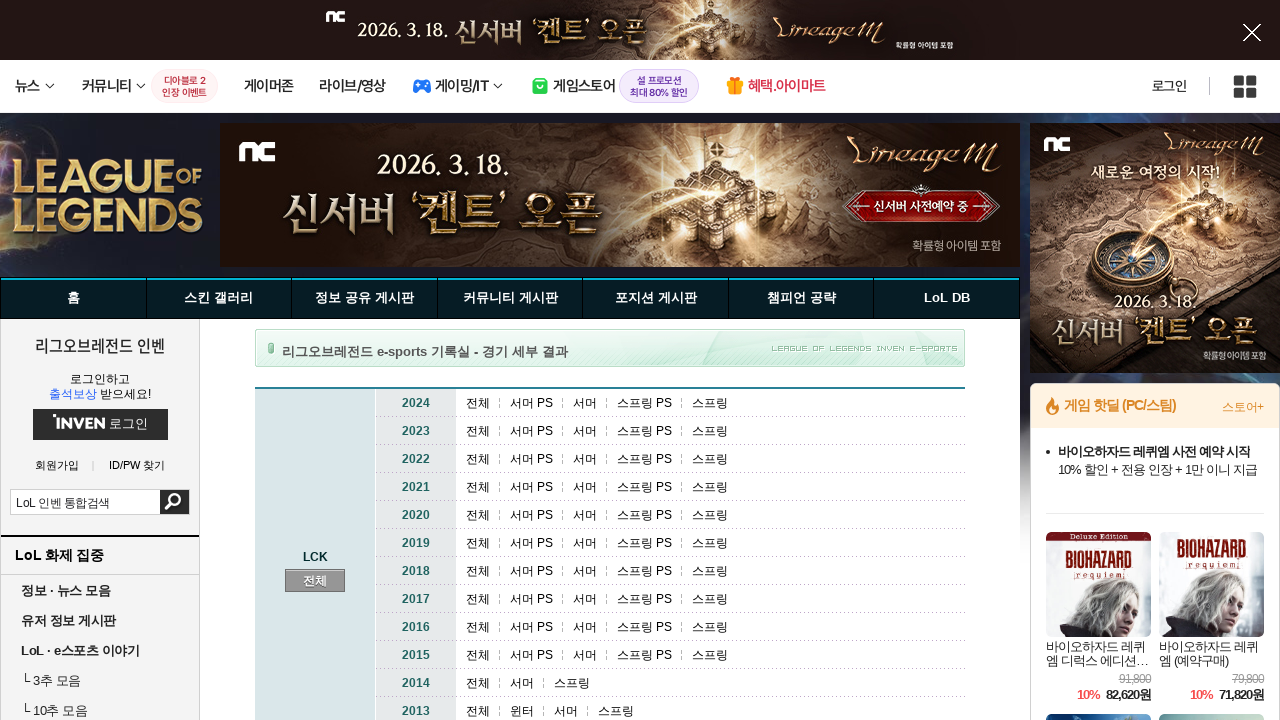

Found match involving T1 or Gen.G with ID: match9106
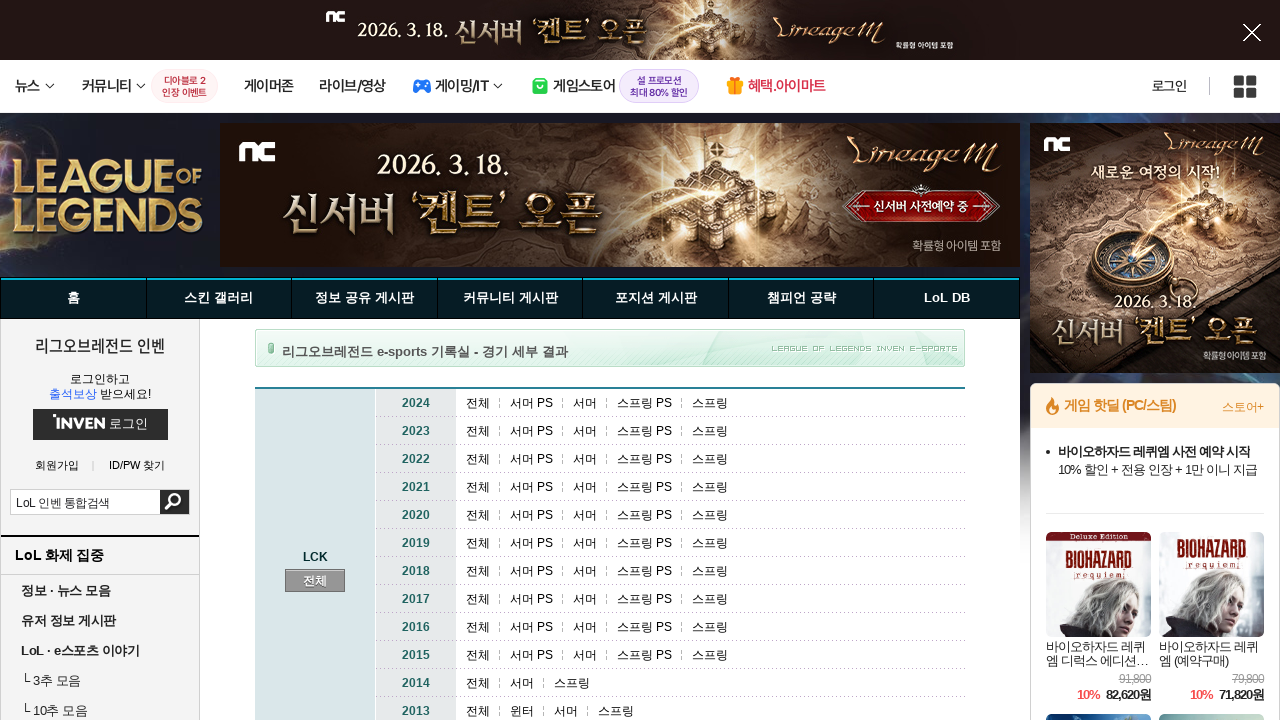

Clicked detail button to expand match information
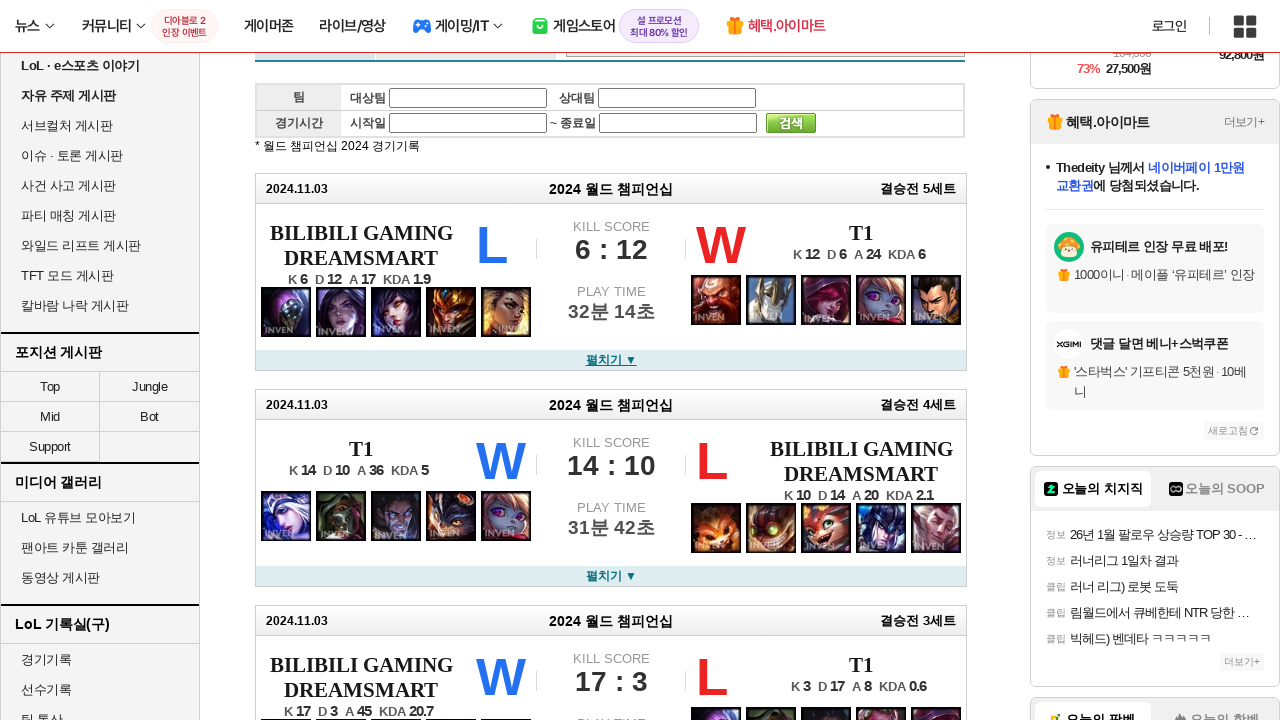

Waited for detail table to appear with player statistics
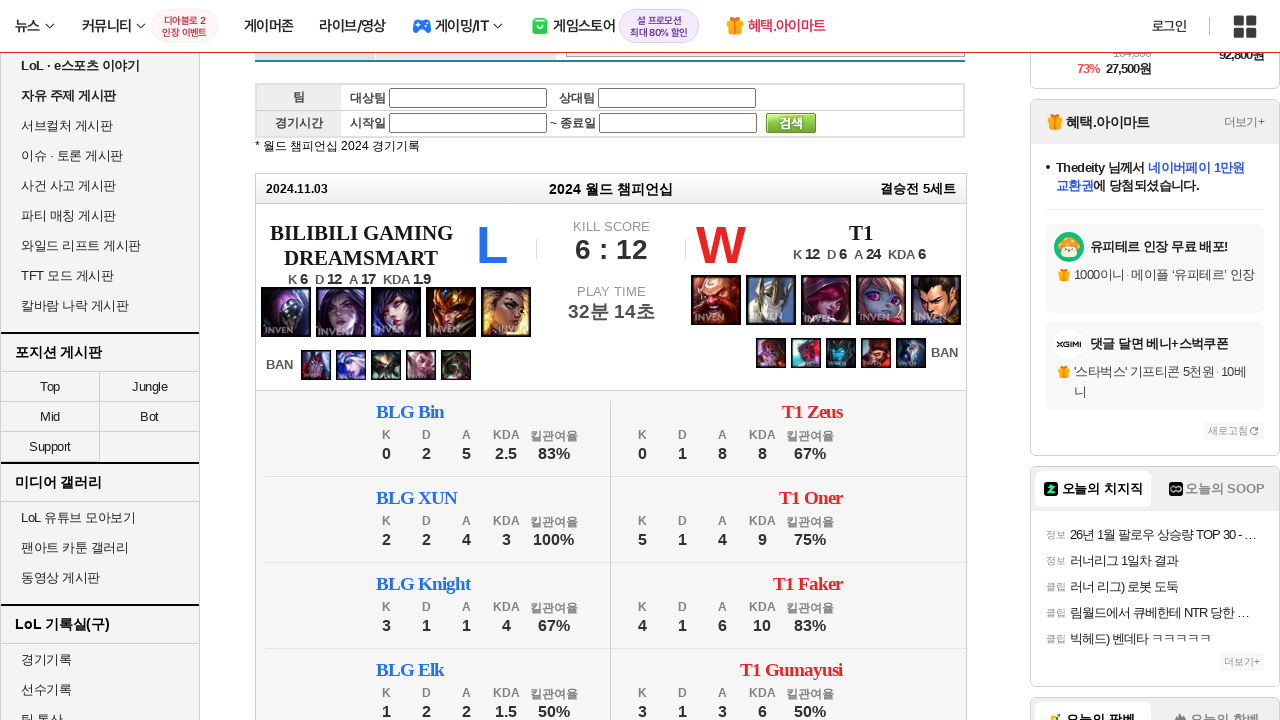

Retrieved 10 player elements from detail table
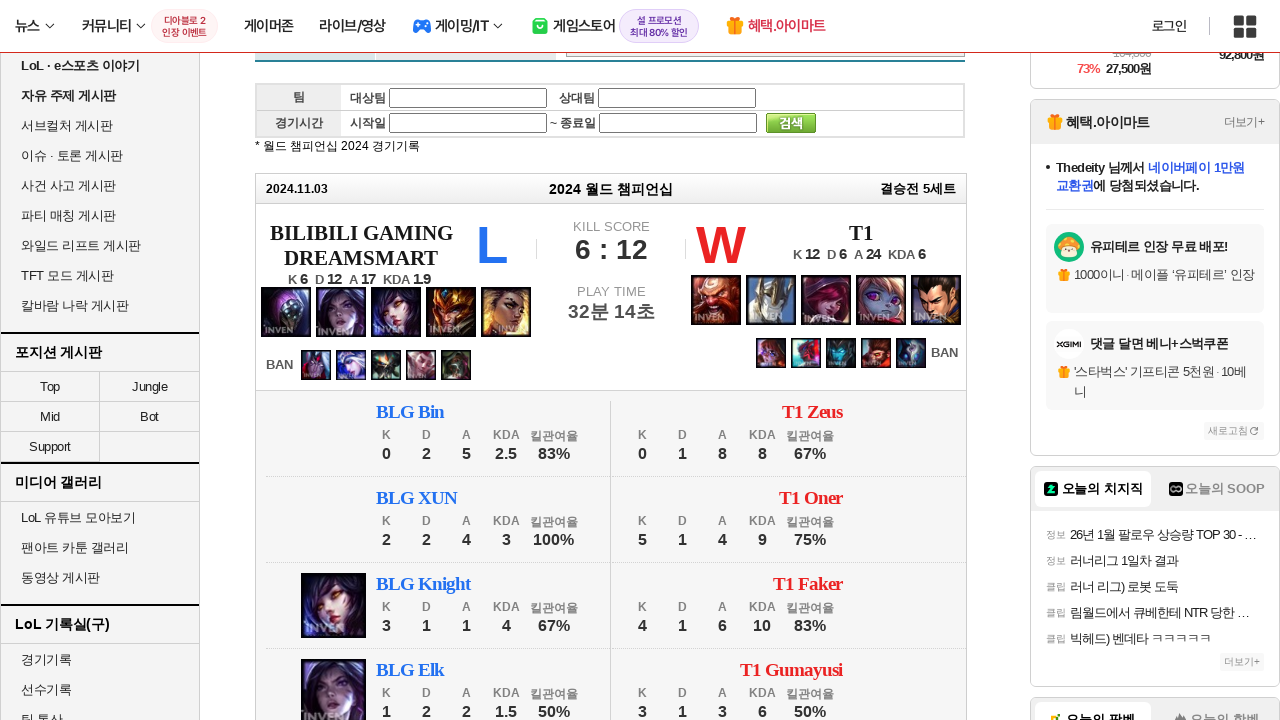

Verified player name element is visible
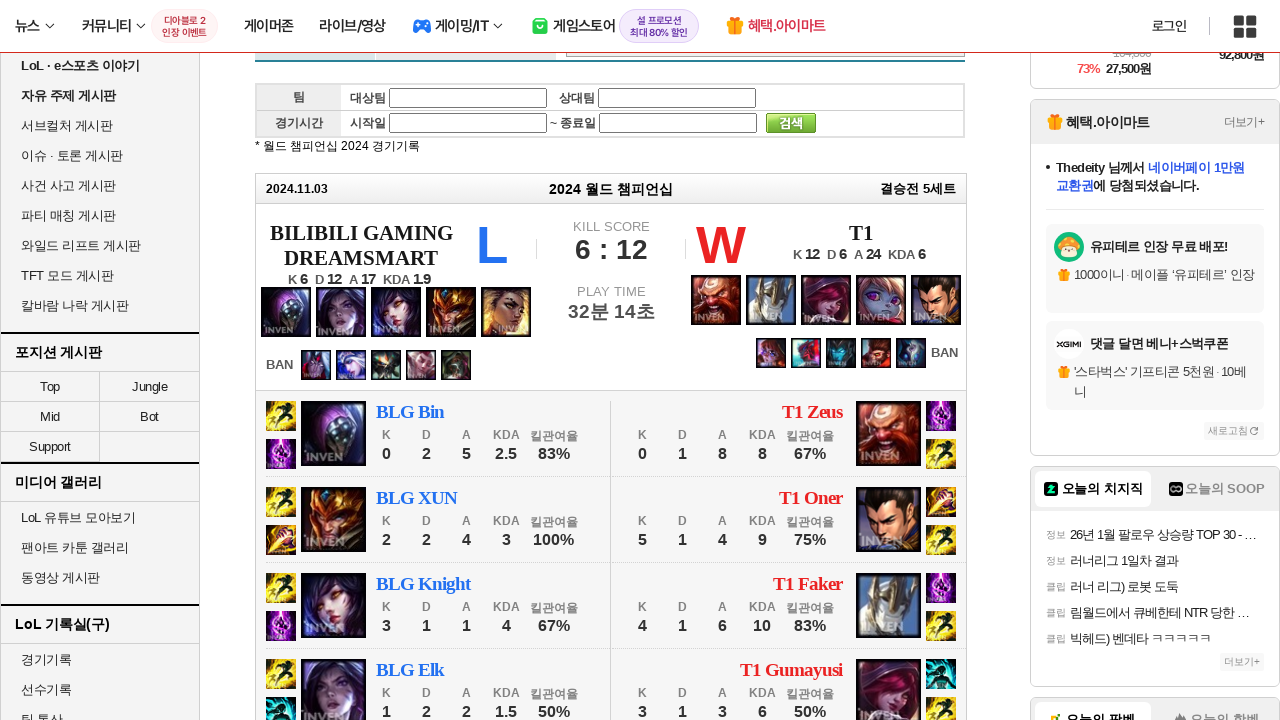

Verified player statistics elements are visible
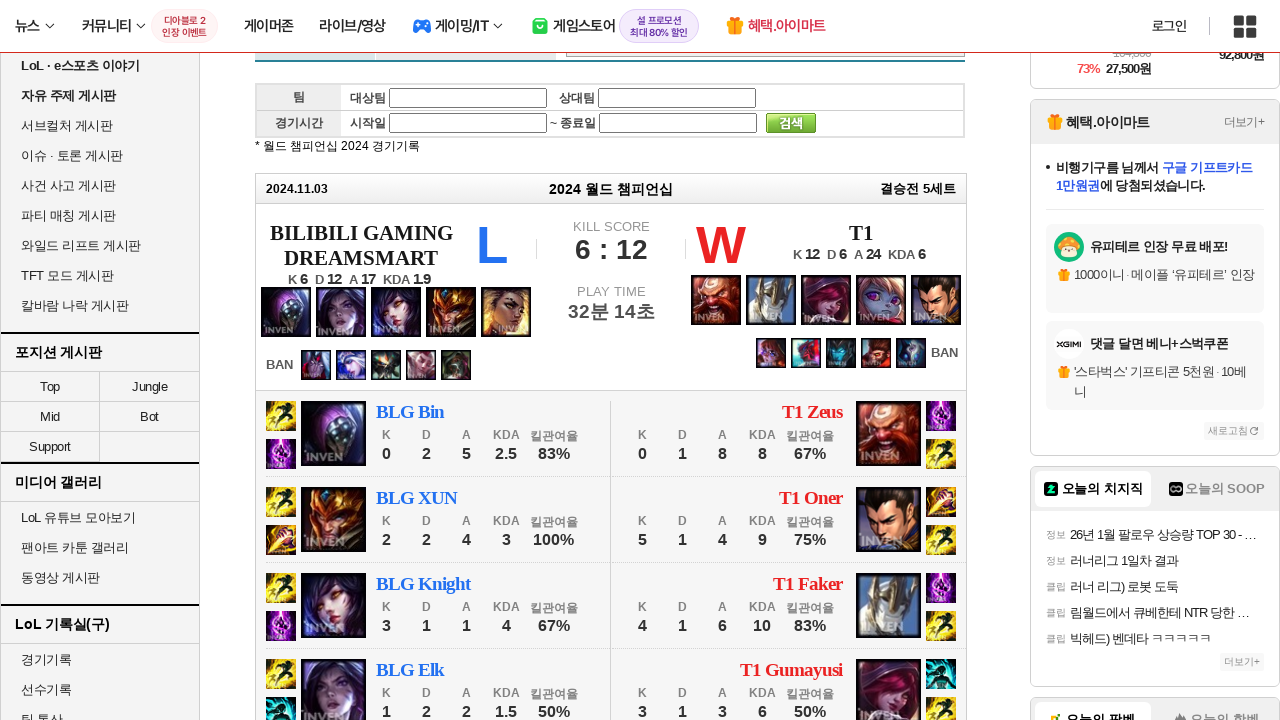

Verified player name element is visible
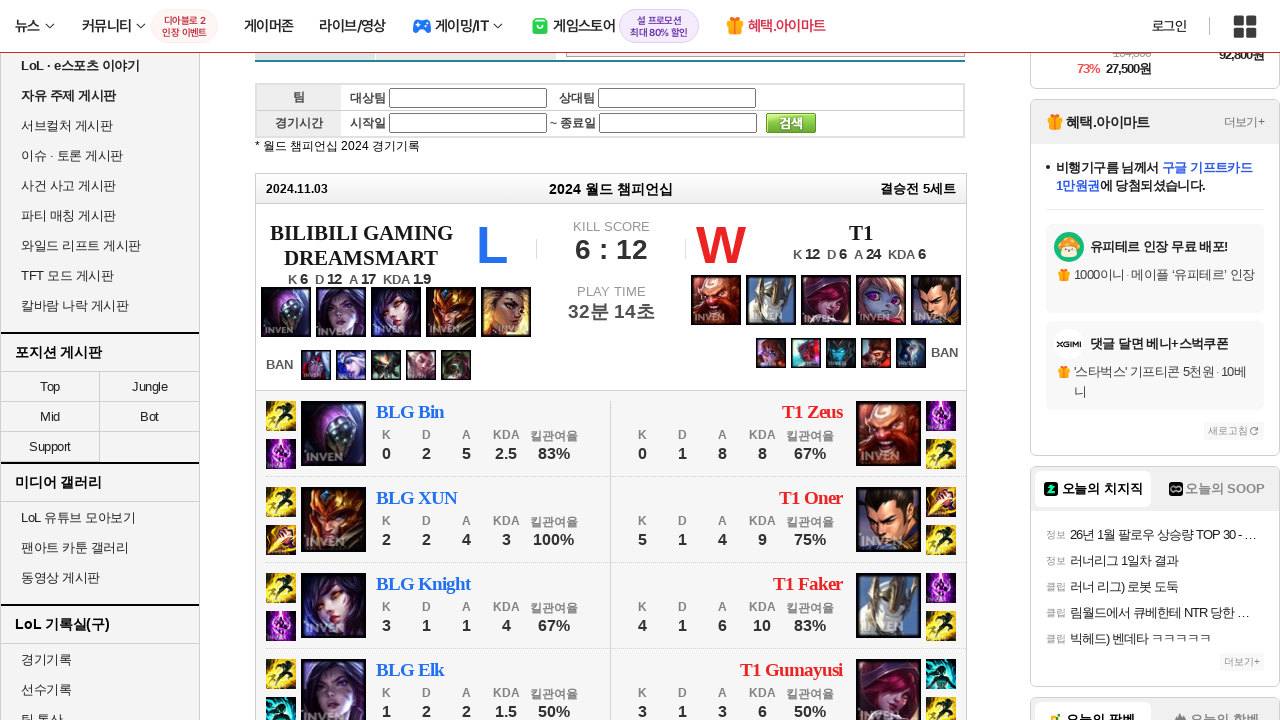

Verified player statistics elements are visible
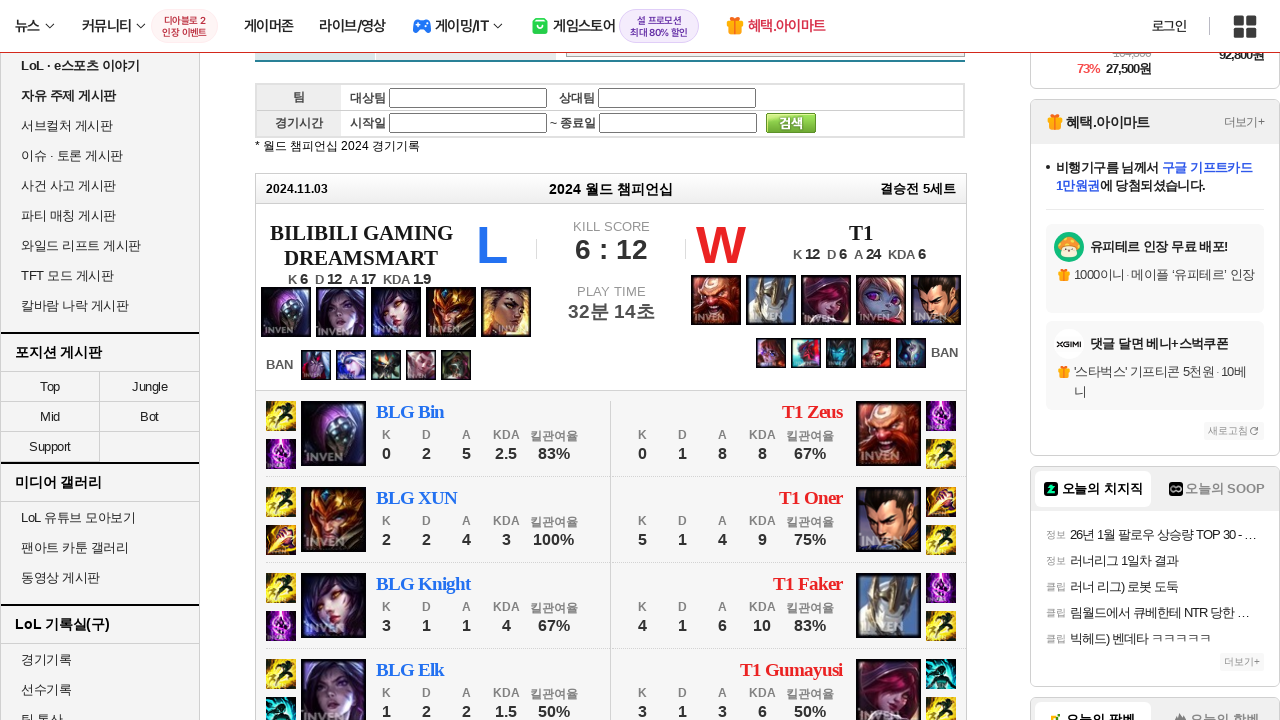

Clicked detail button to collapse match information
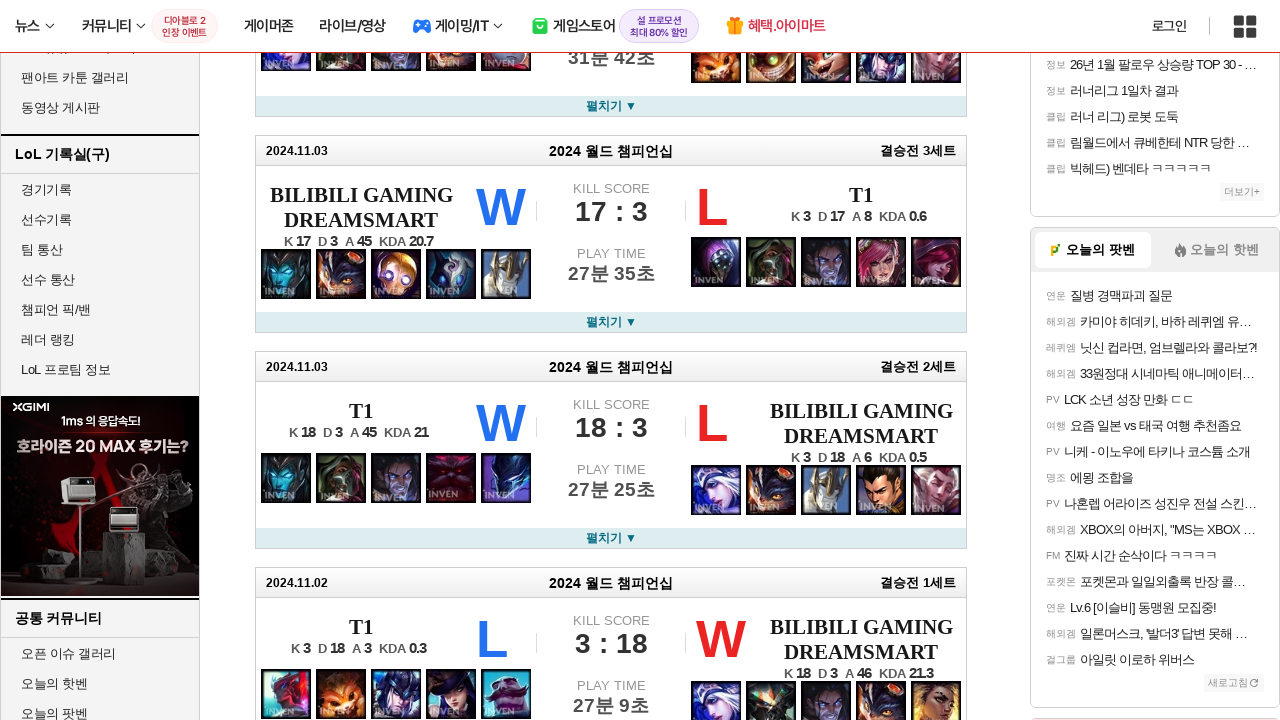

Extracted text content from current match frame
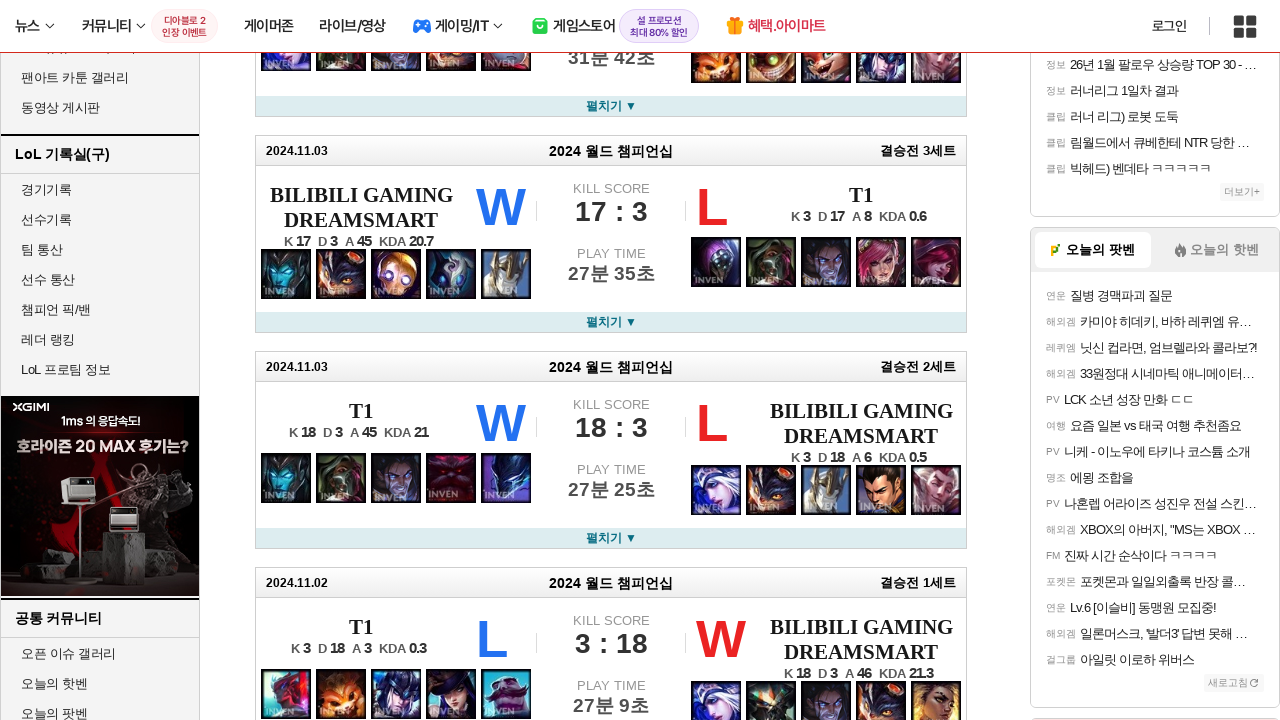

Found match involving T1 or Gen.G with ID: match9105
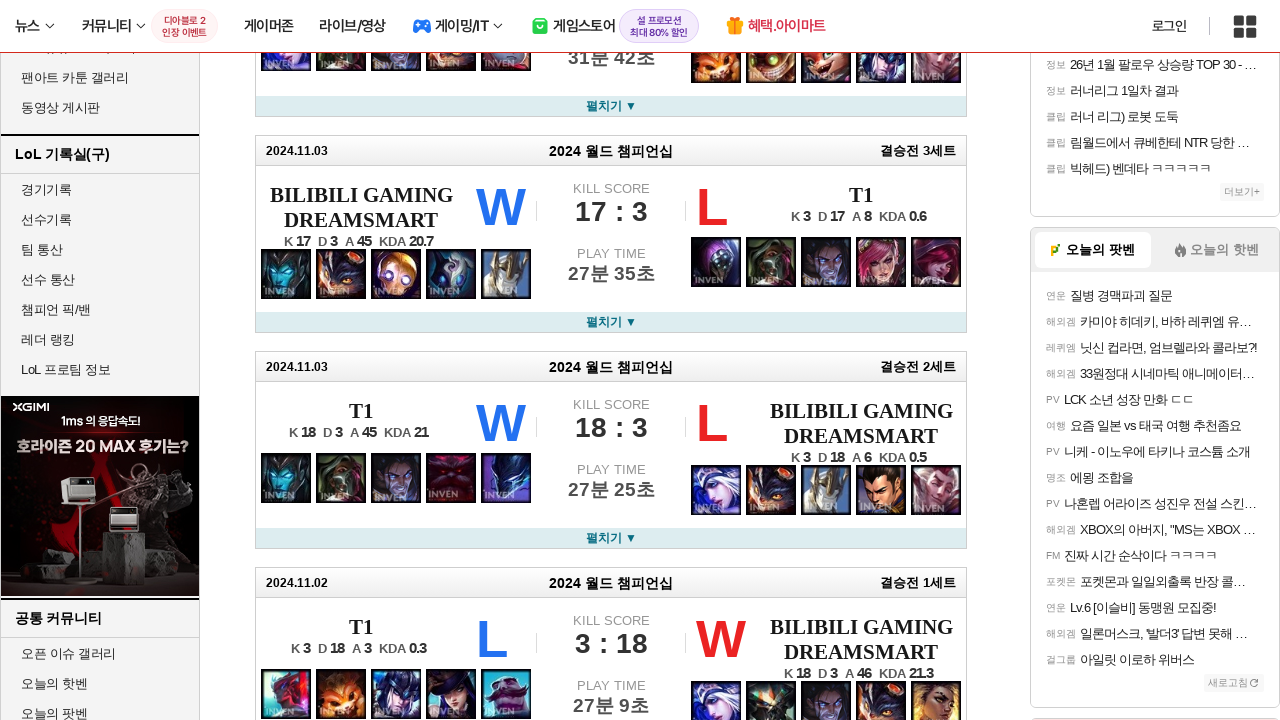

Clicked detail button to expand match information
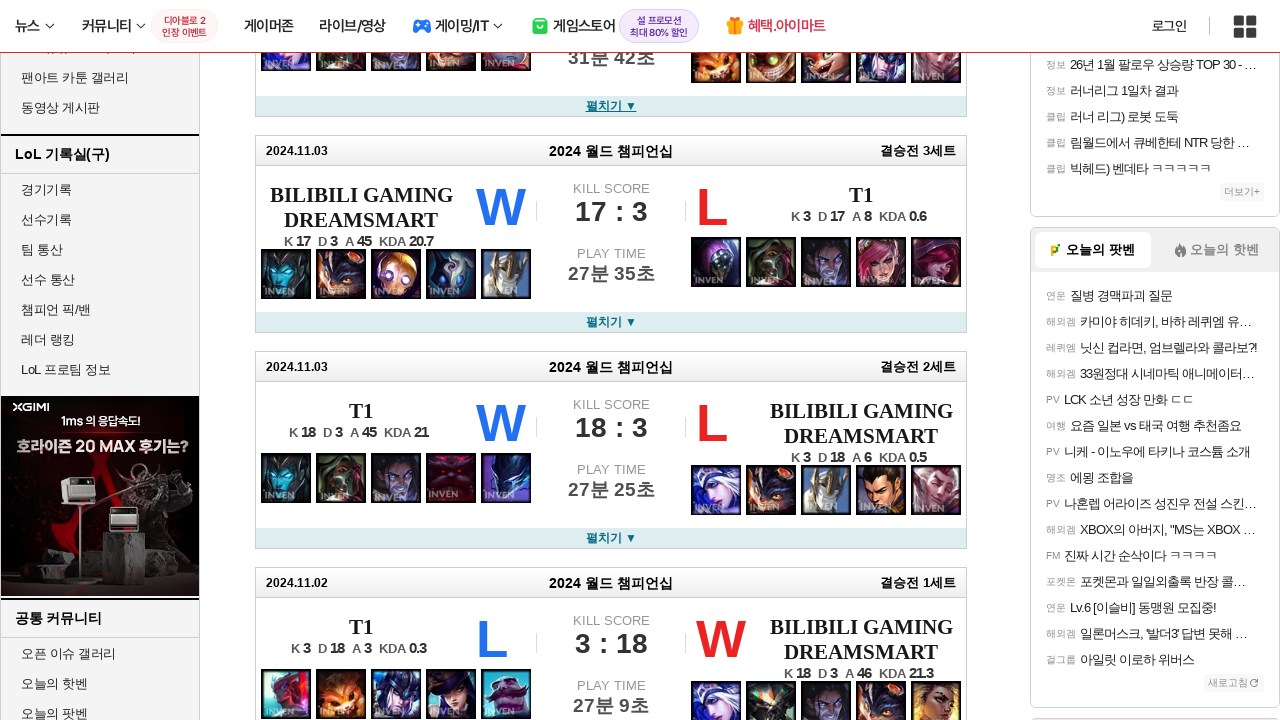

Waited for detail table to appear with player statistics
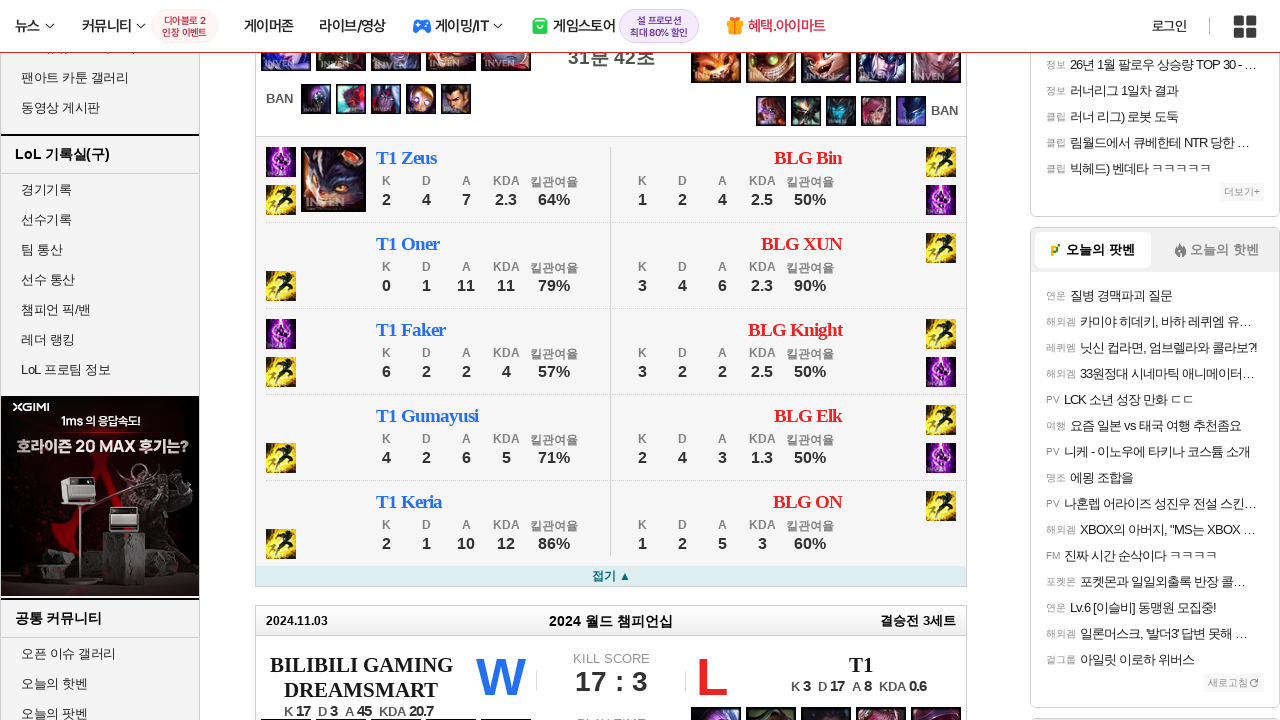

Retrieved 10 player elements from detail table
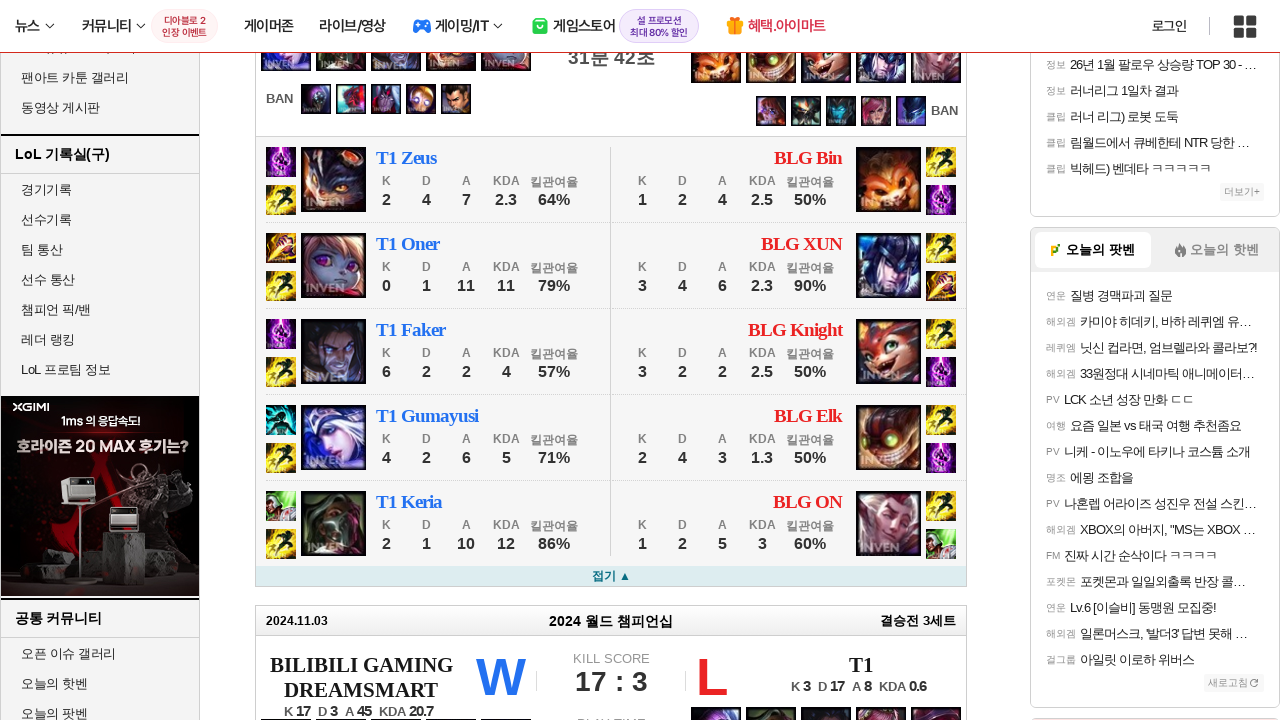

Verified player name element is visible
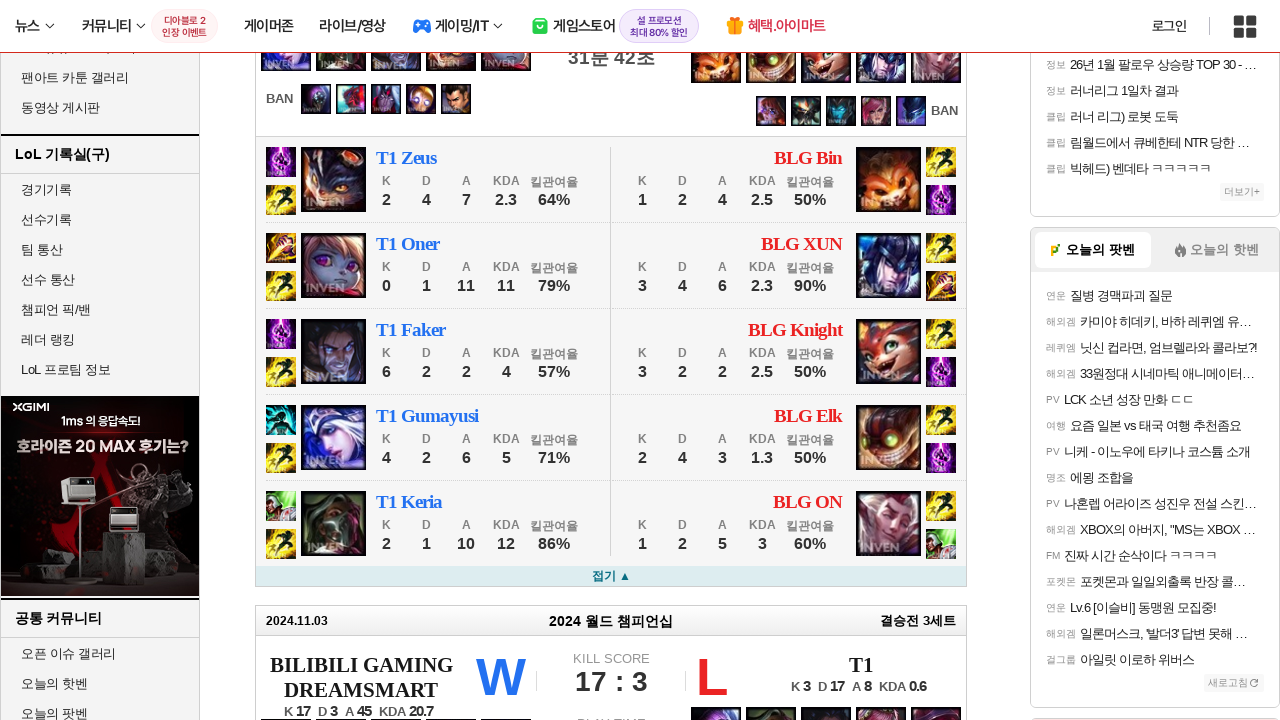

Verified player statistics elements are visible
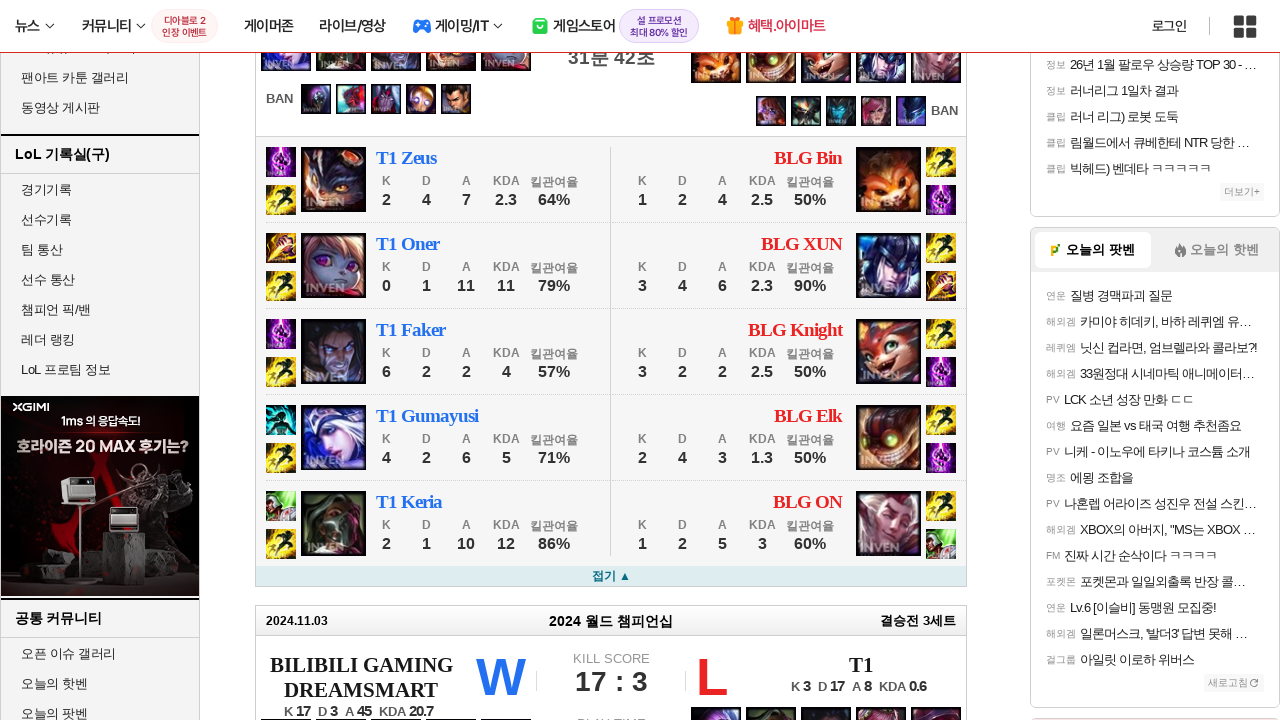

Verified player name element is visible
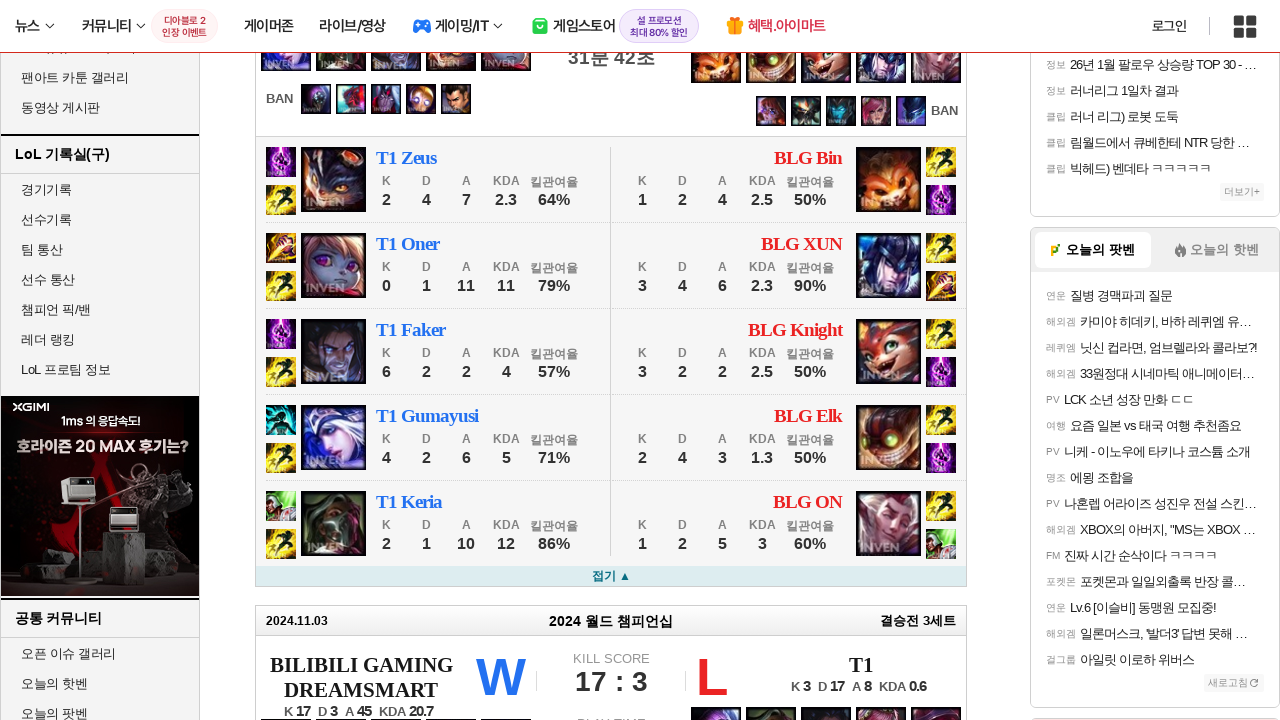

Verified player statistics elements are visible
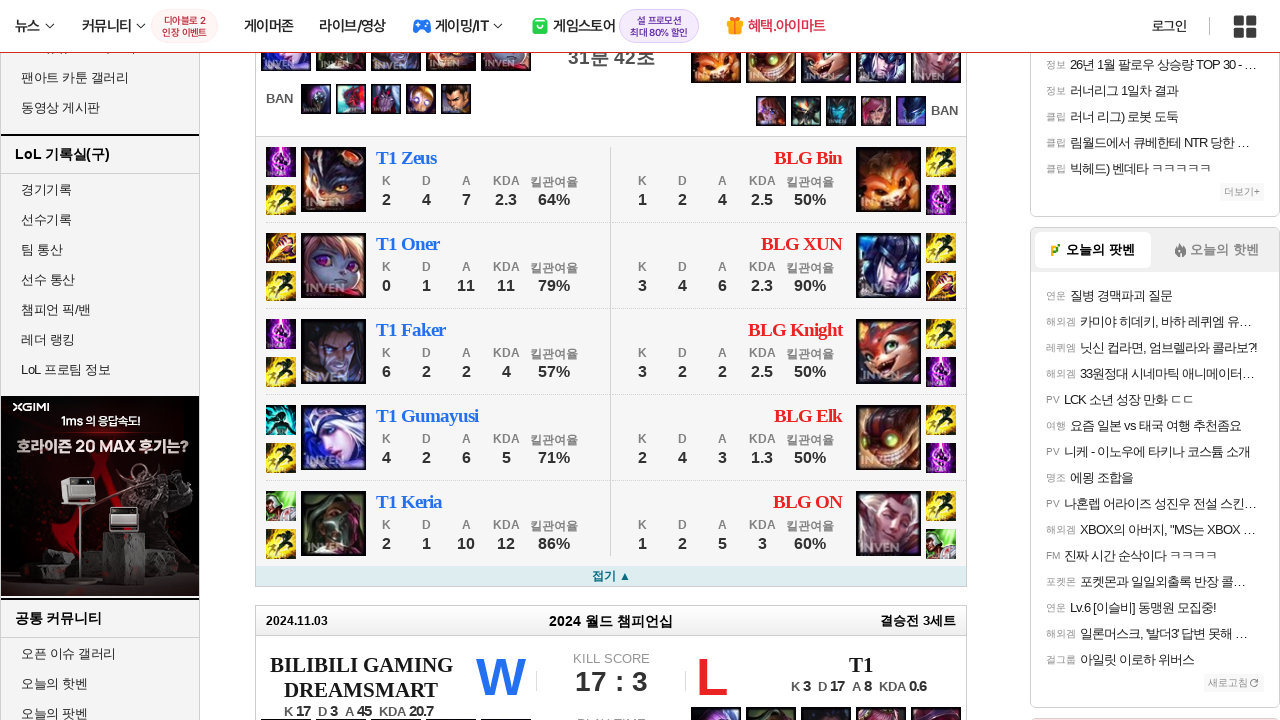

Clicked detail button to collapse match information
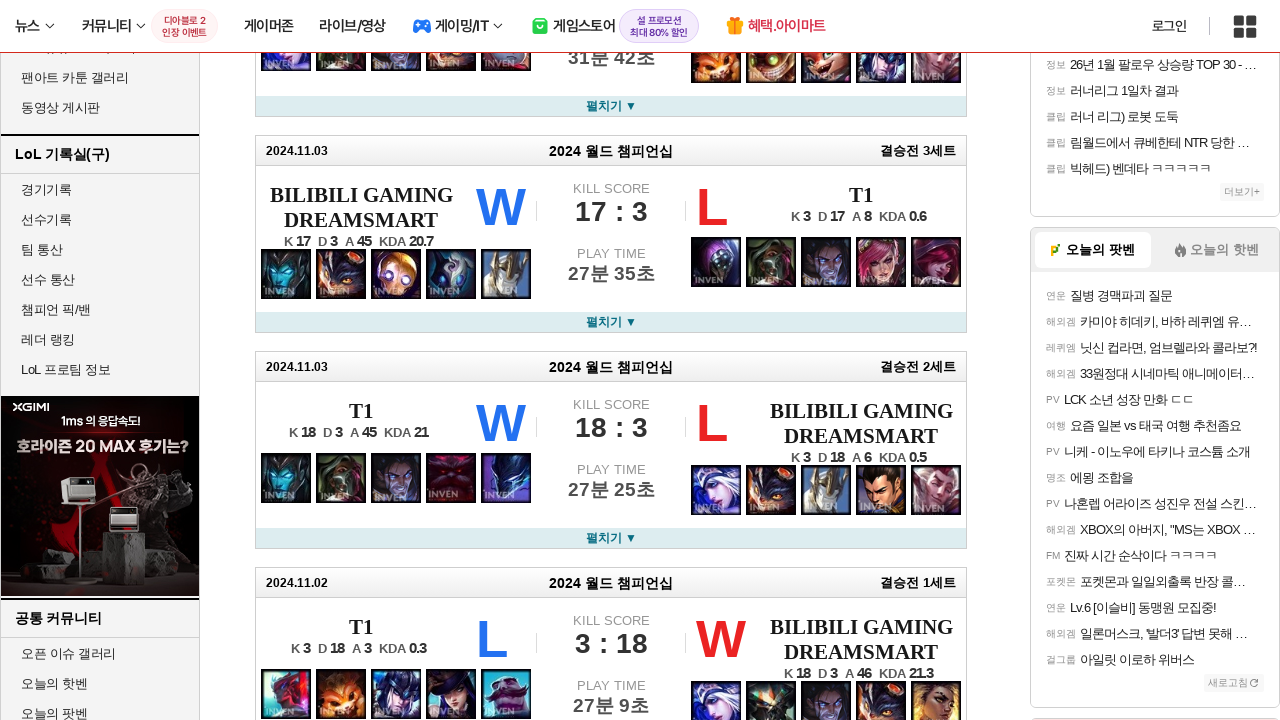

Checked for active next page link
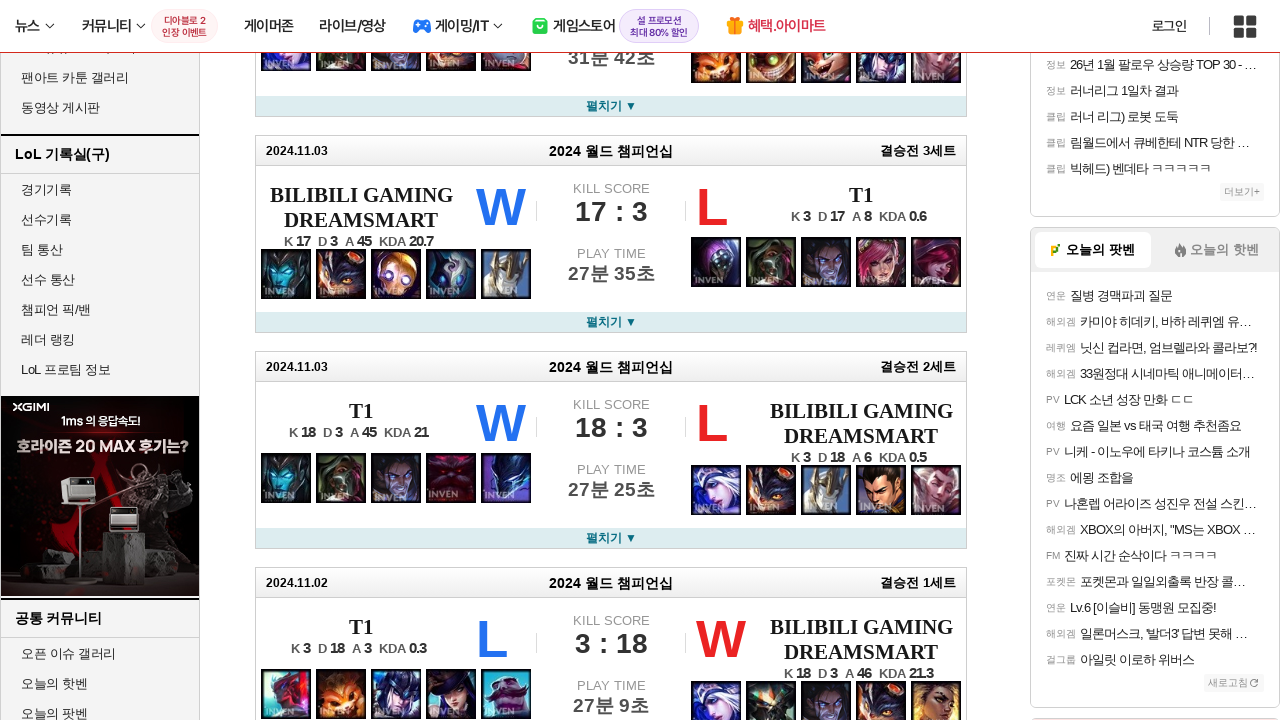

Navigated to page 2 of team match statistics
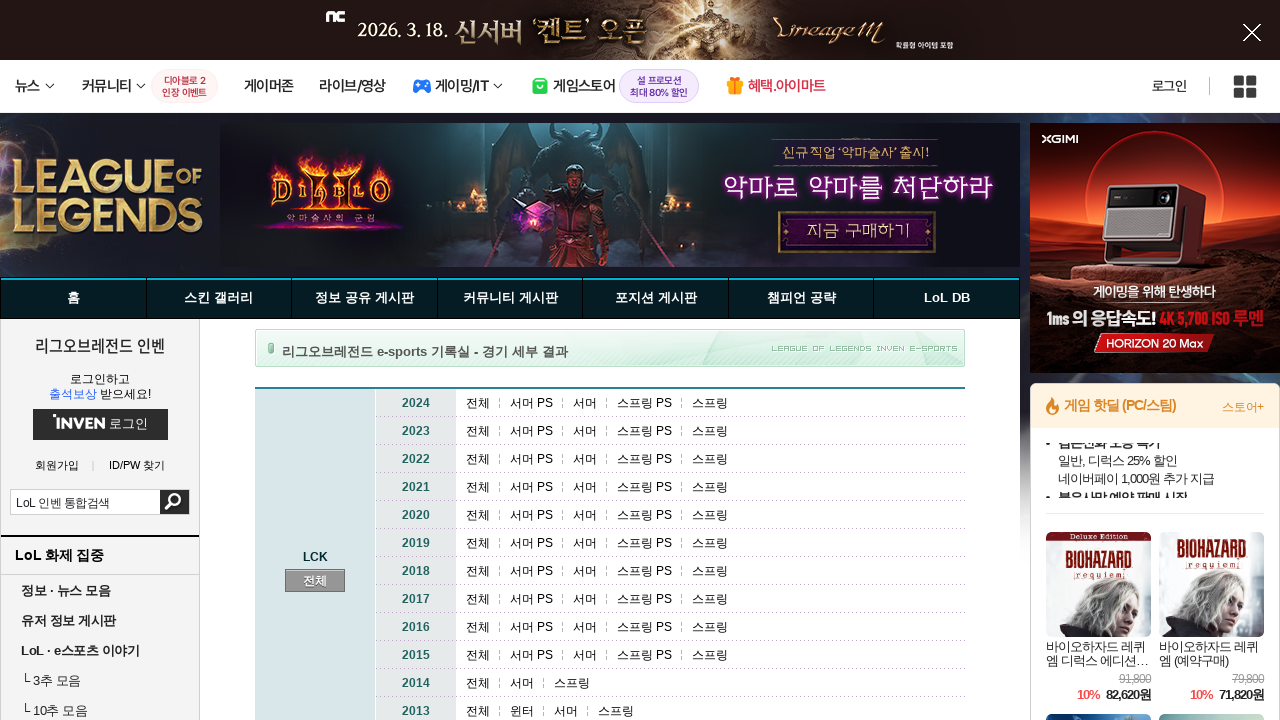

Waited for match frames to load on the next page
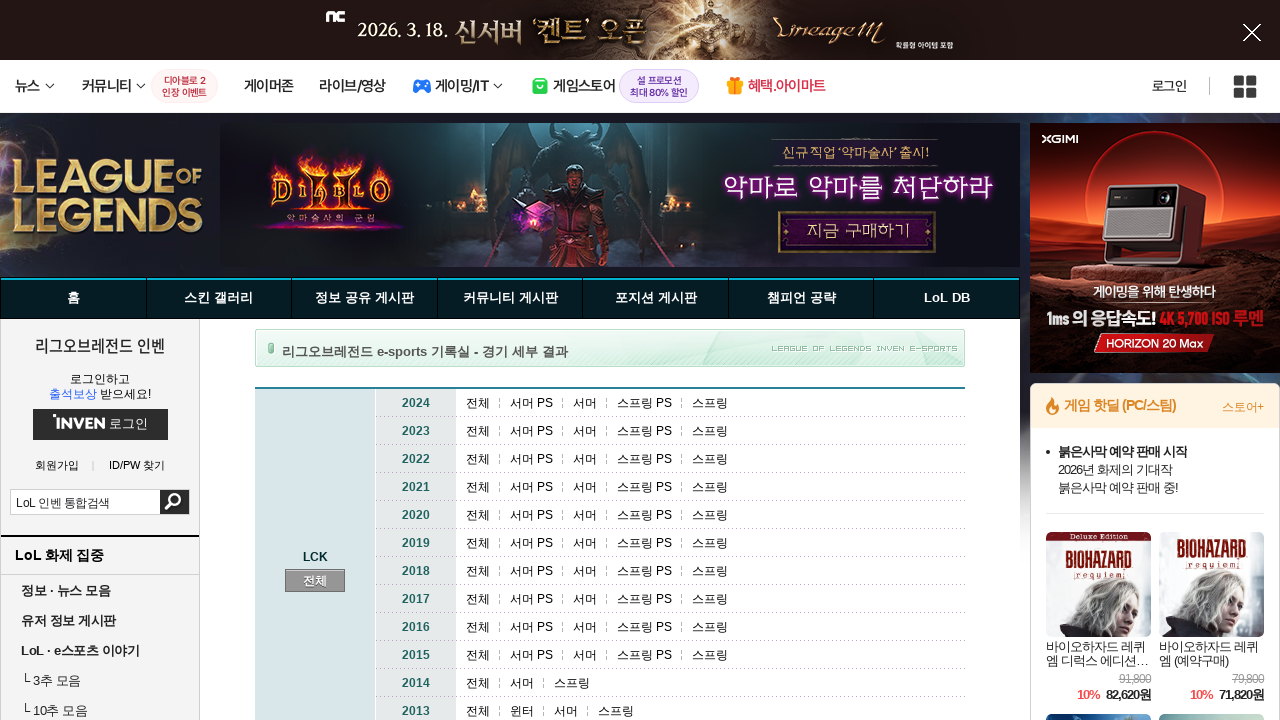

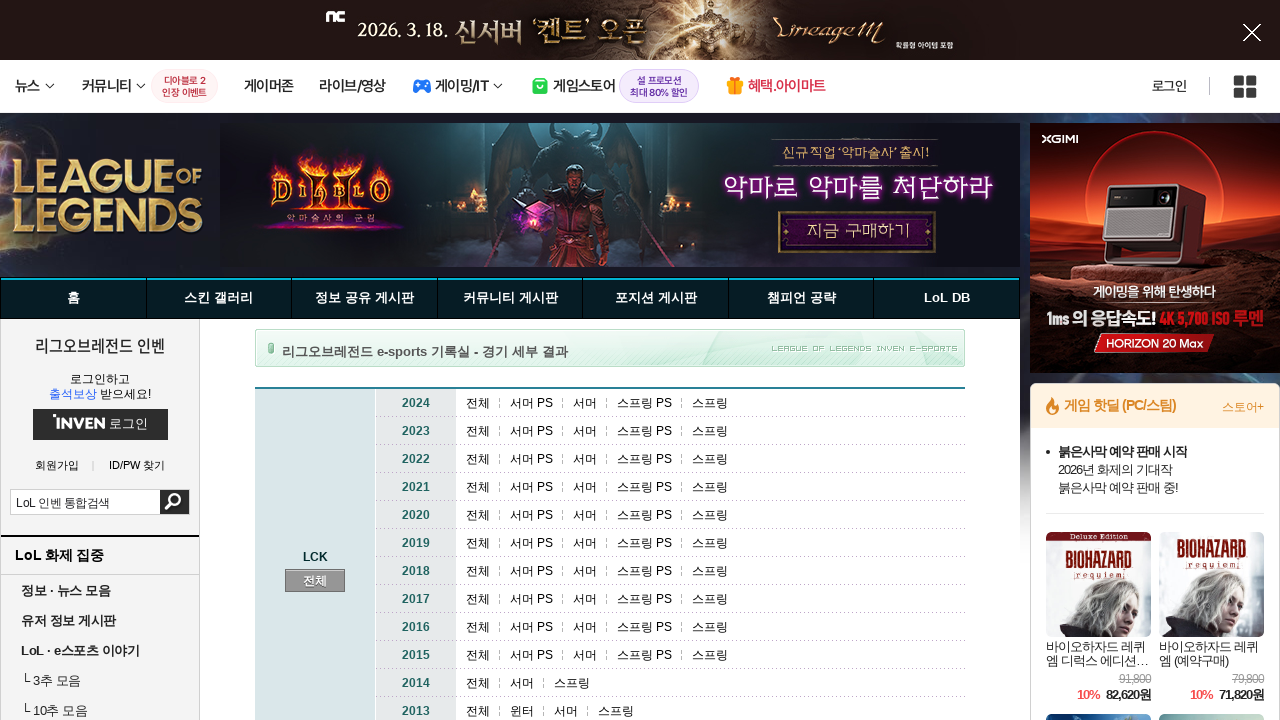